Tests the registration form's dropdown selections by selecting values from Skills, Day, Month, and Year dropdowns on a demo registration page

Starting URL: https://demo.automationtesting.in/Register.html

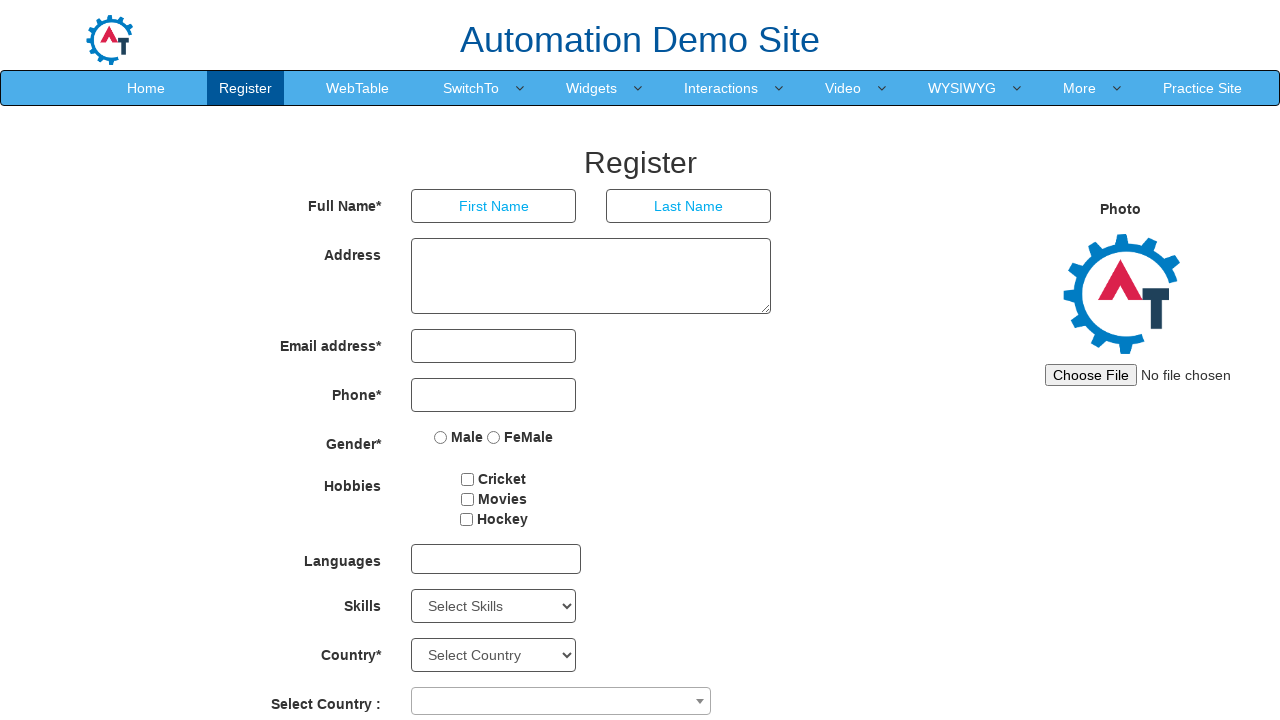

Navigated to registration form page
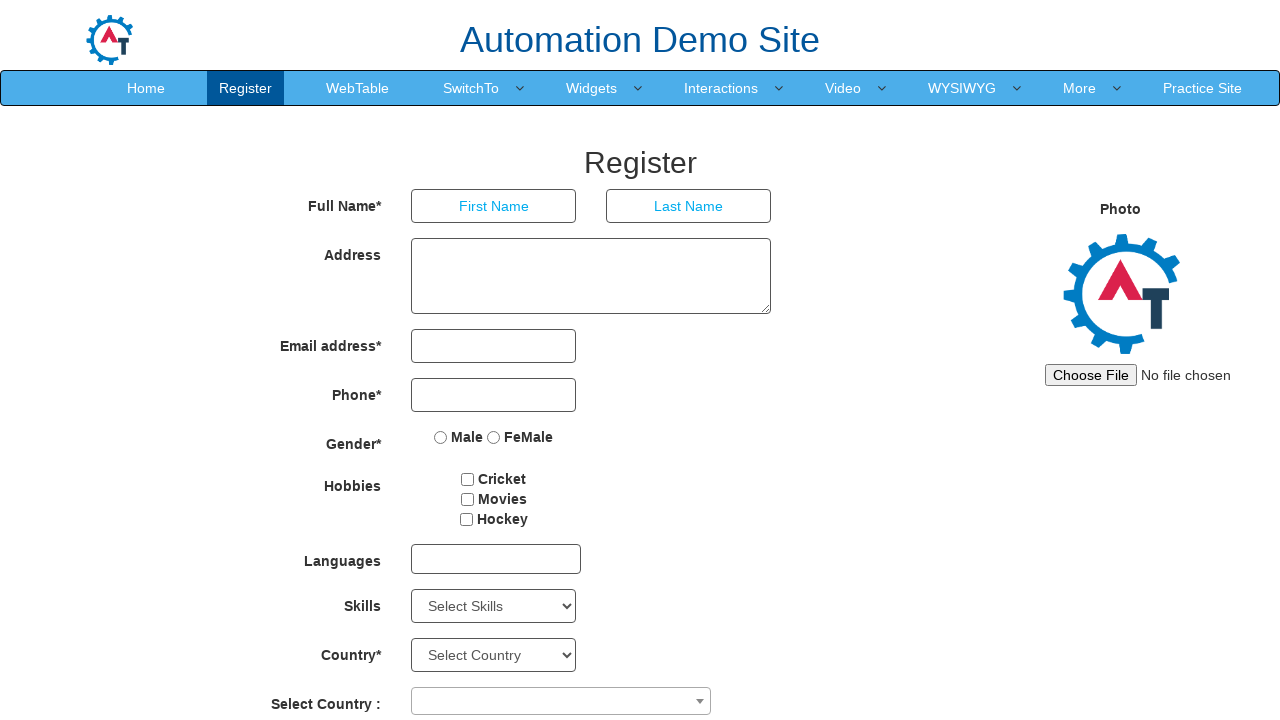

Selected 'Analytics' from Skills dropdown on select[type='text']
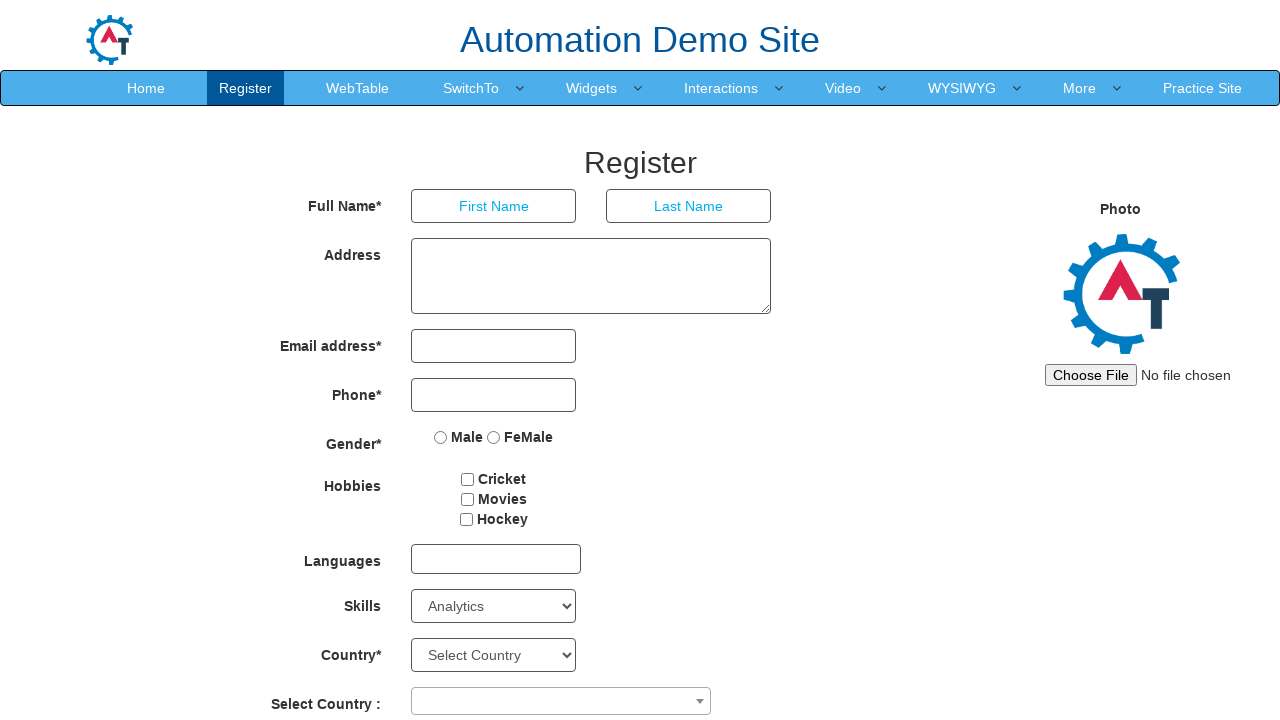

Selected day '8' from Day dropdown on #daybox
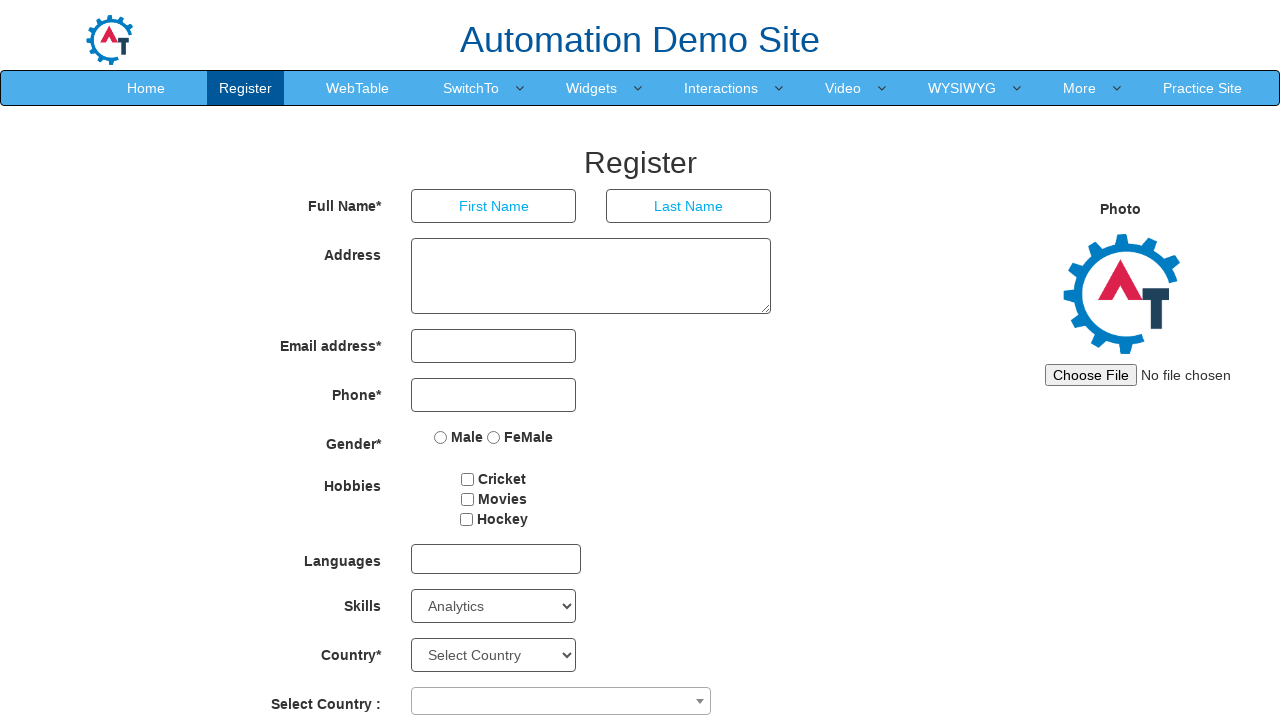

Selected month 'June' from Month dropdown on select[ng-model='monthbox']
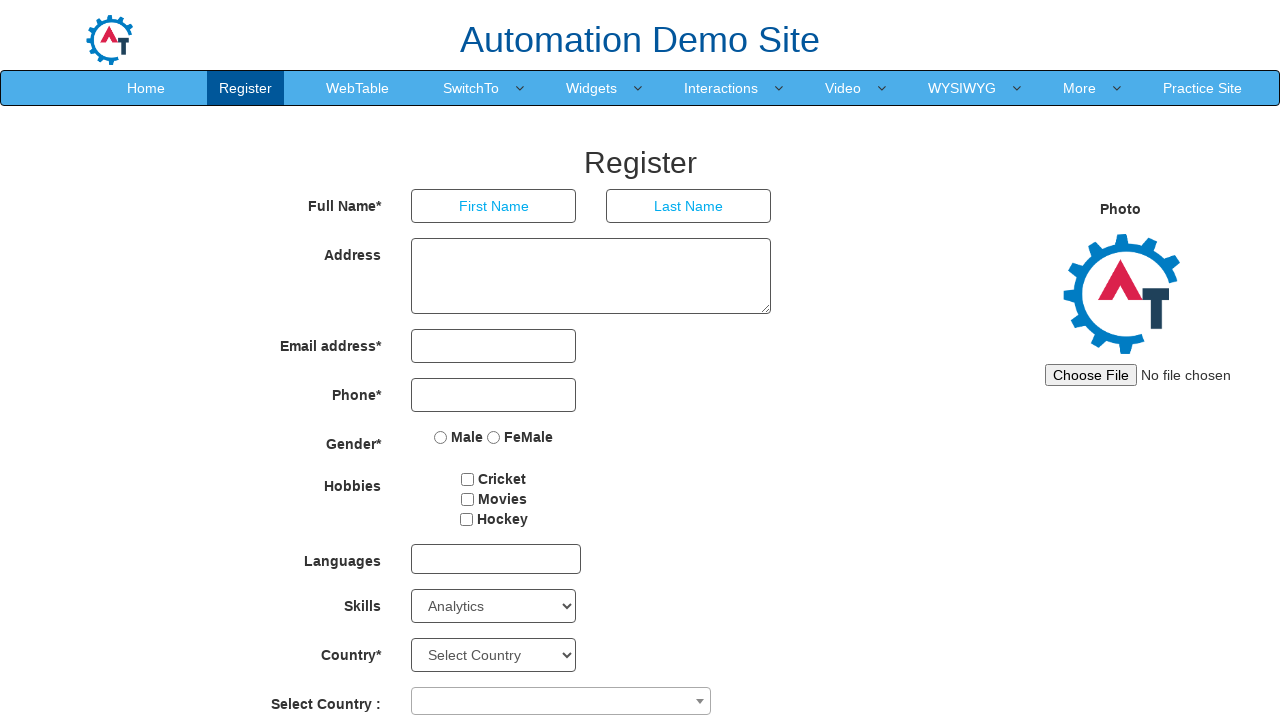

Selected year '1923' from Year dropdown on #yearbox
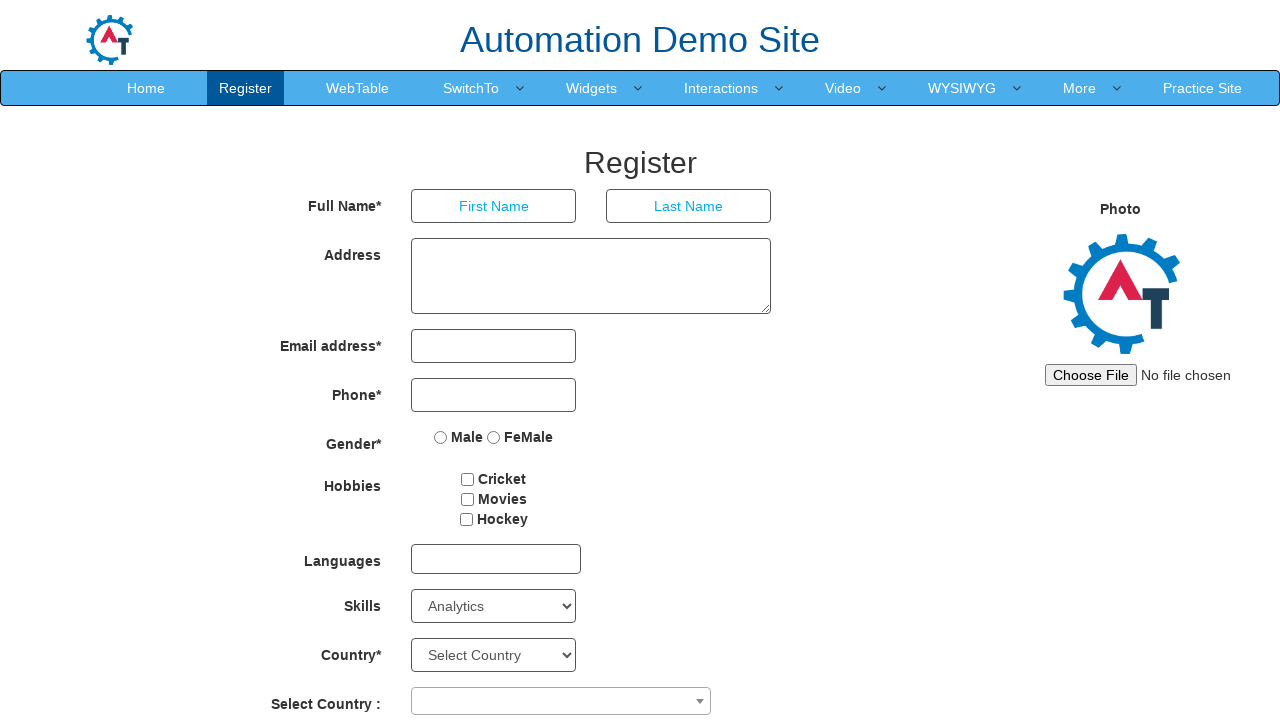

Waited 1 second for dropdown selections to be applied
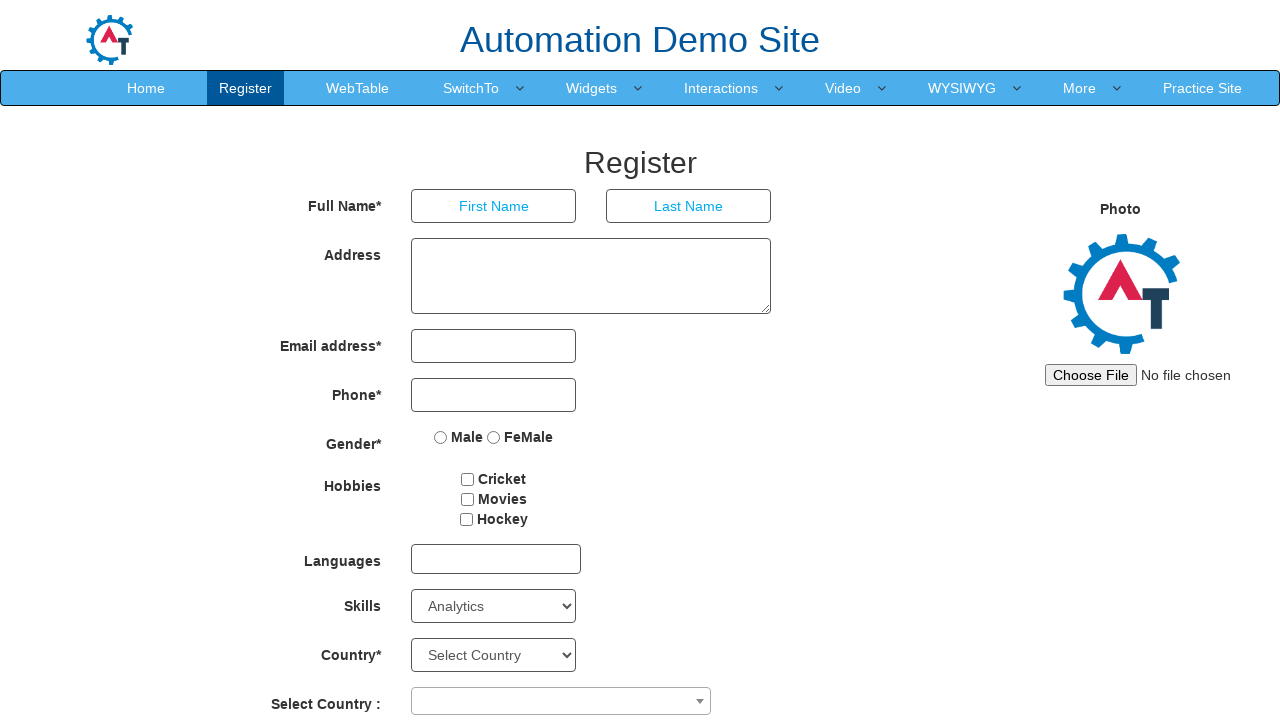

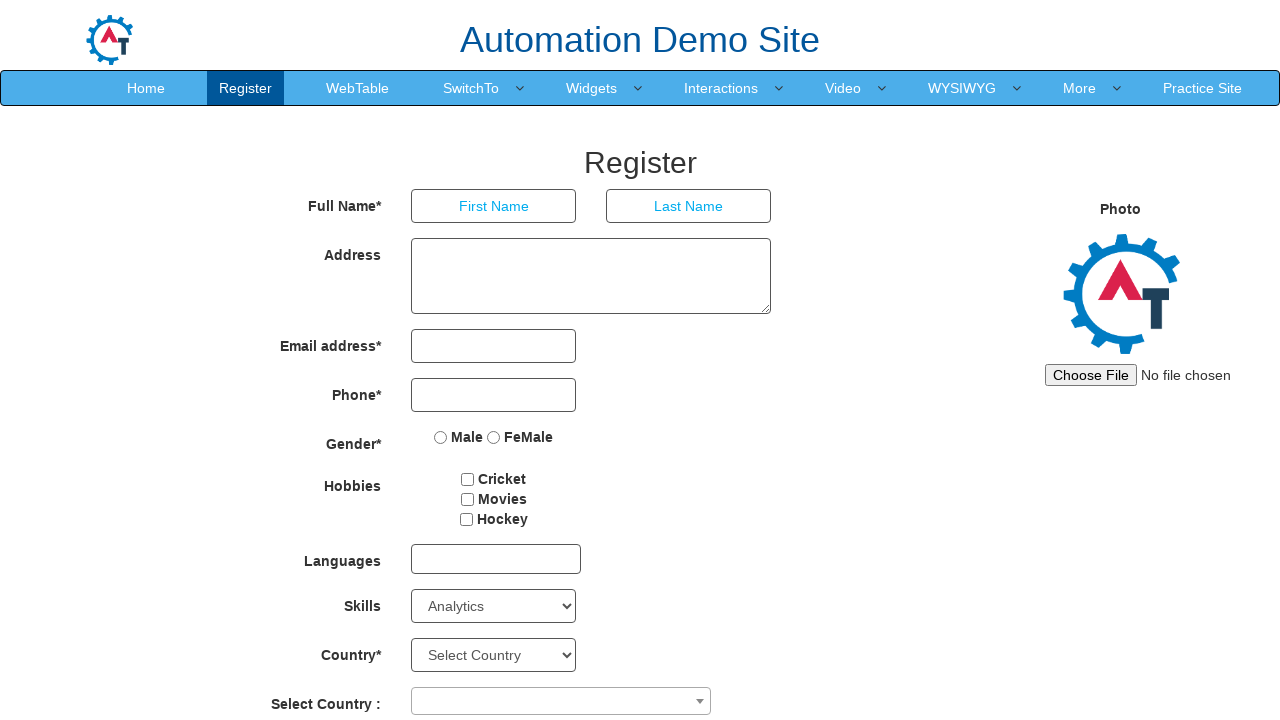